Navigates to AutomationTalks website and verifies the page title exactly matches the expected value

Starting URL: https://automationtalks.com/

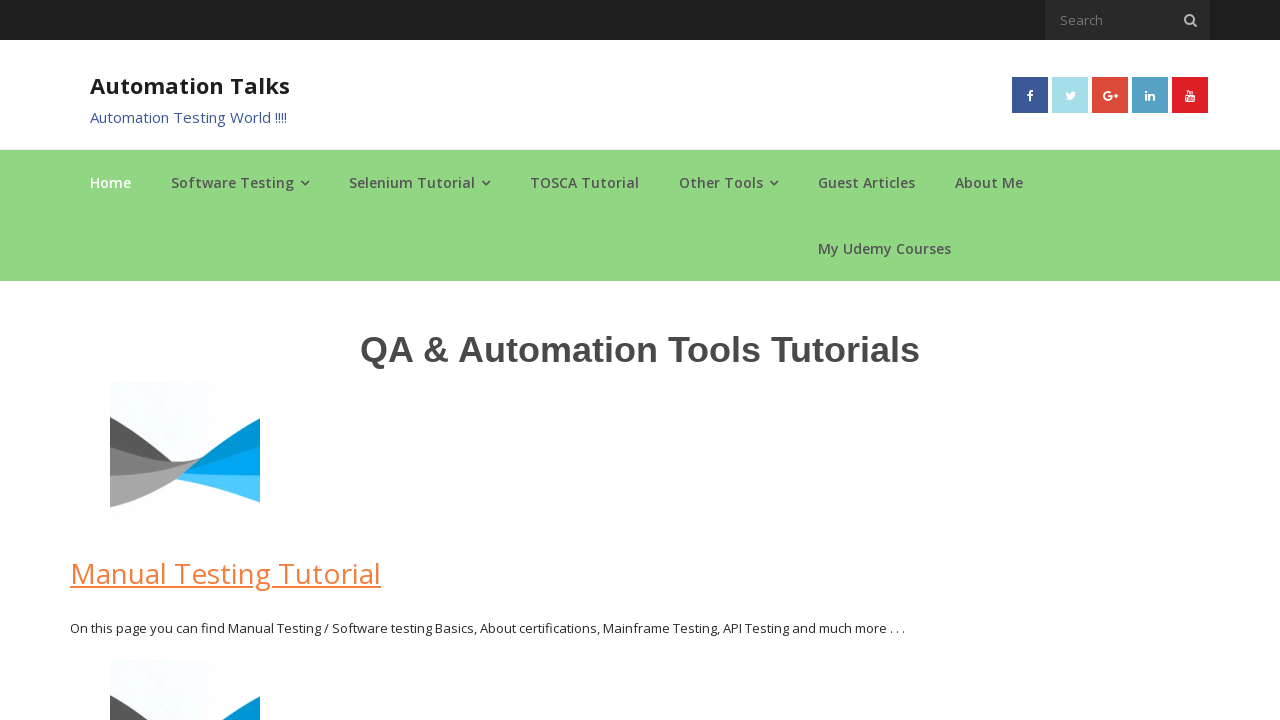

Navigated to https://automationtalks.com/
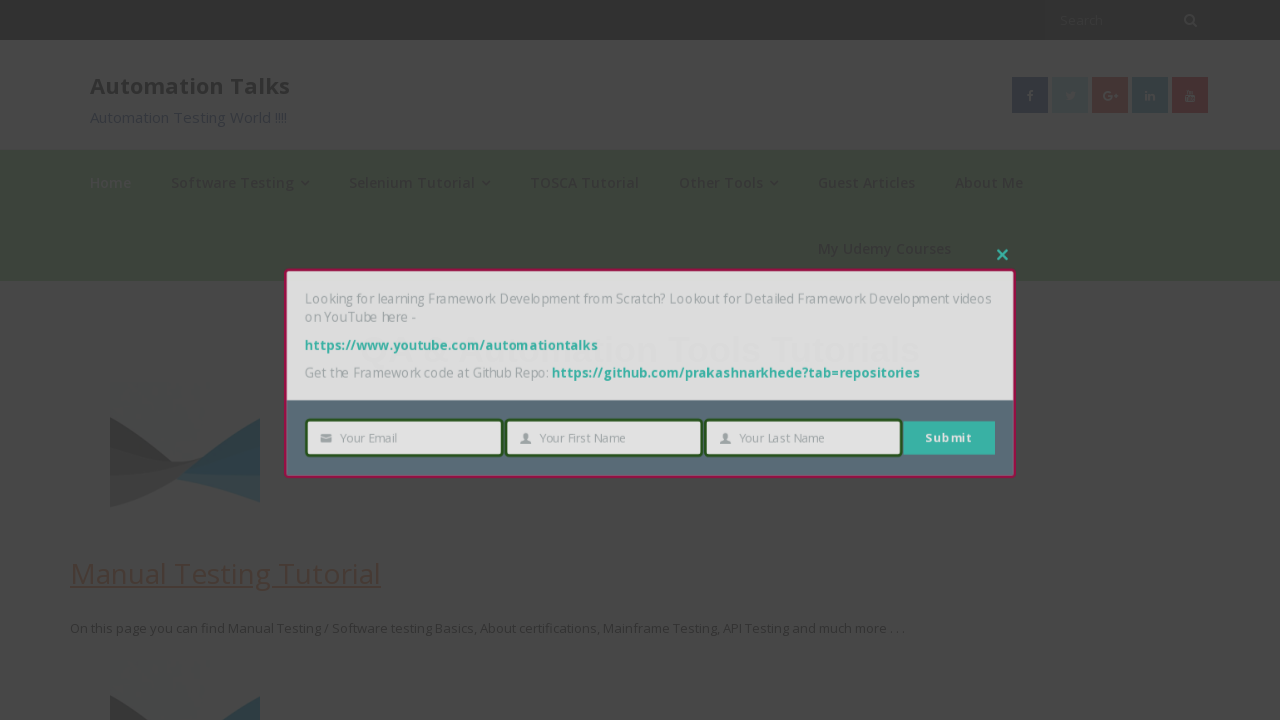

Verified page title exactly matches 'AutomationTalks - Learn Automation Testing'
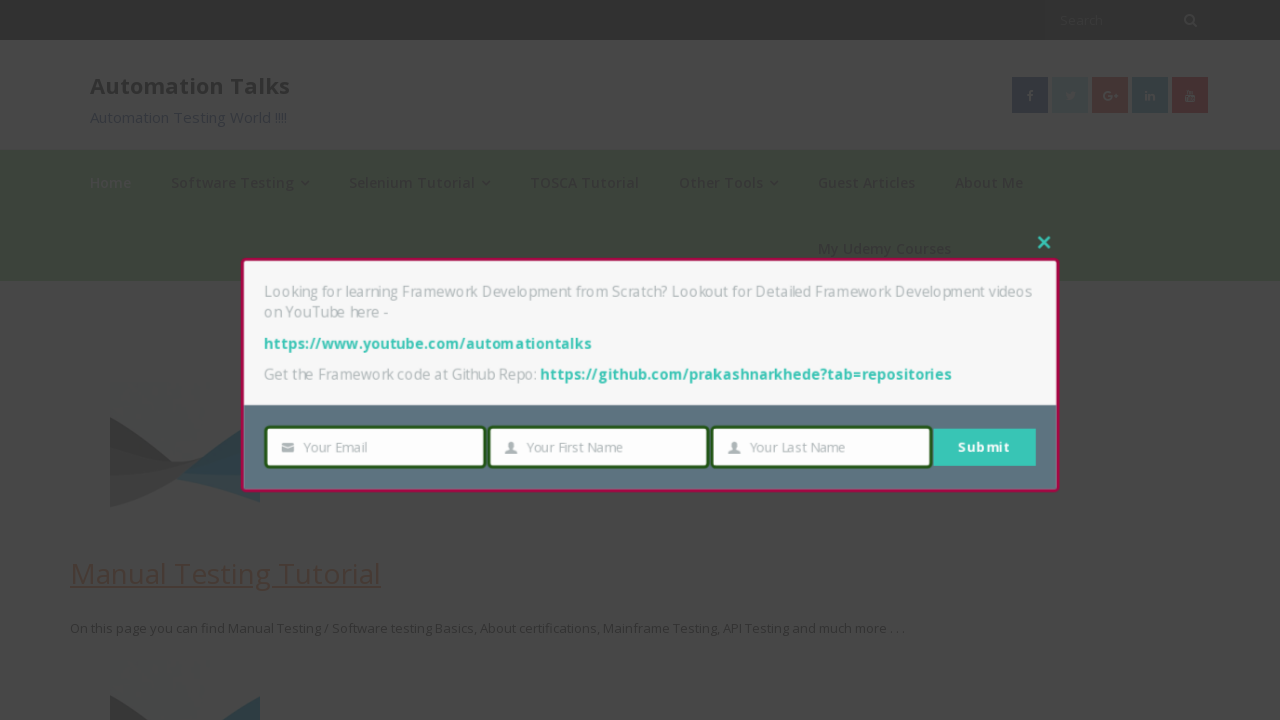

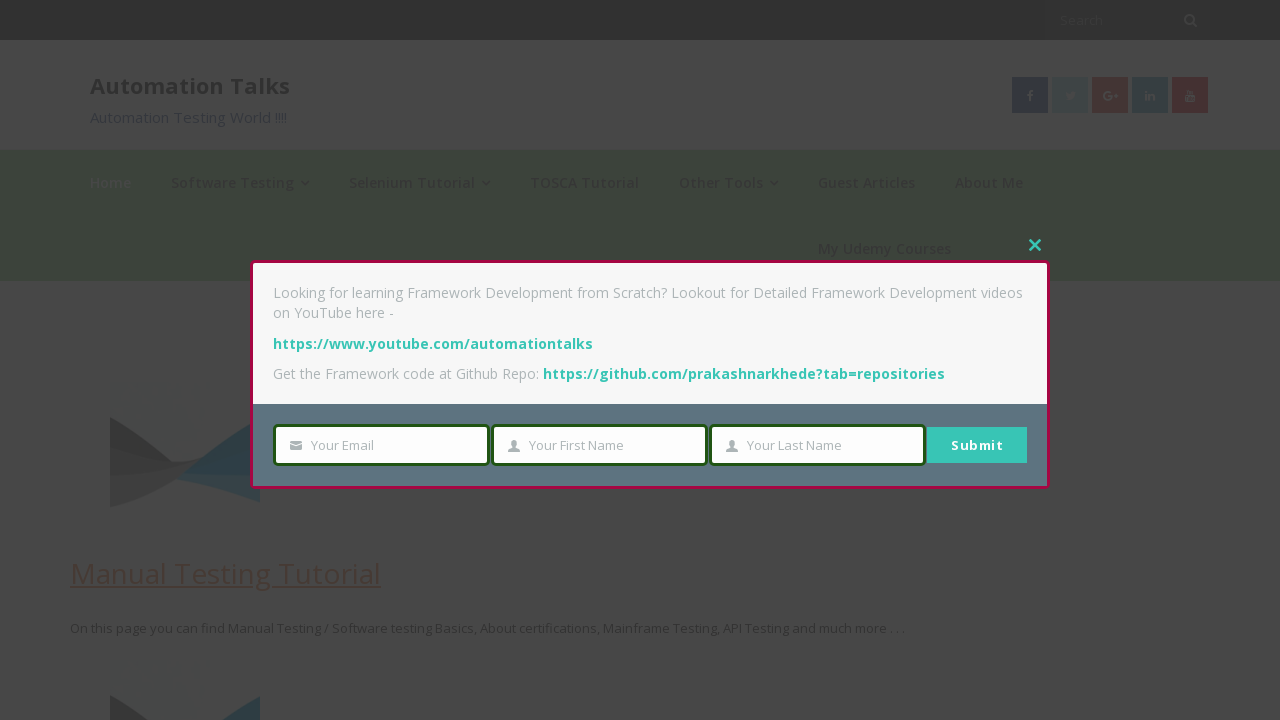